Tests dropdown menu functionality by selecting an option from a payment dropdown and verifying the selection

Starting URL: https://practice.expandtesting.com/form-validation

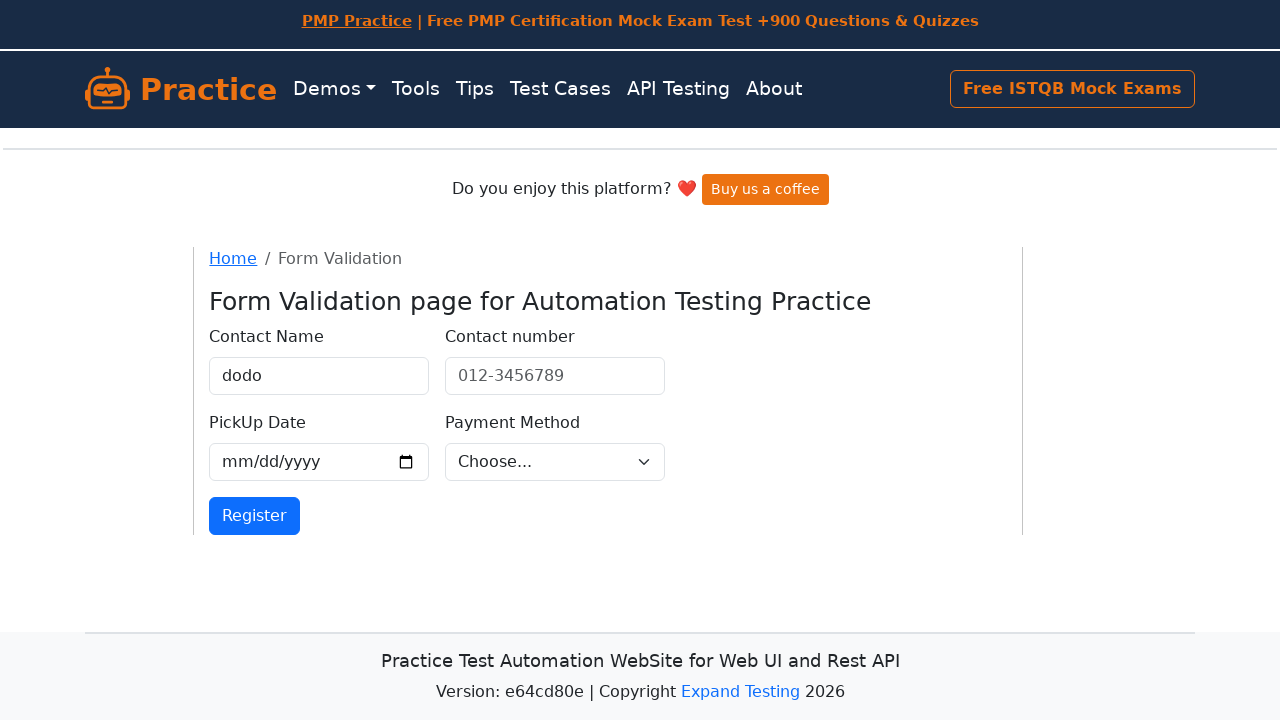

Selected second option from payment dropdown on select[name='payment']
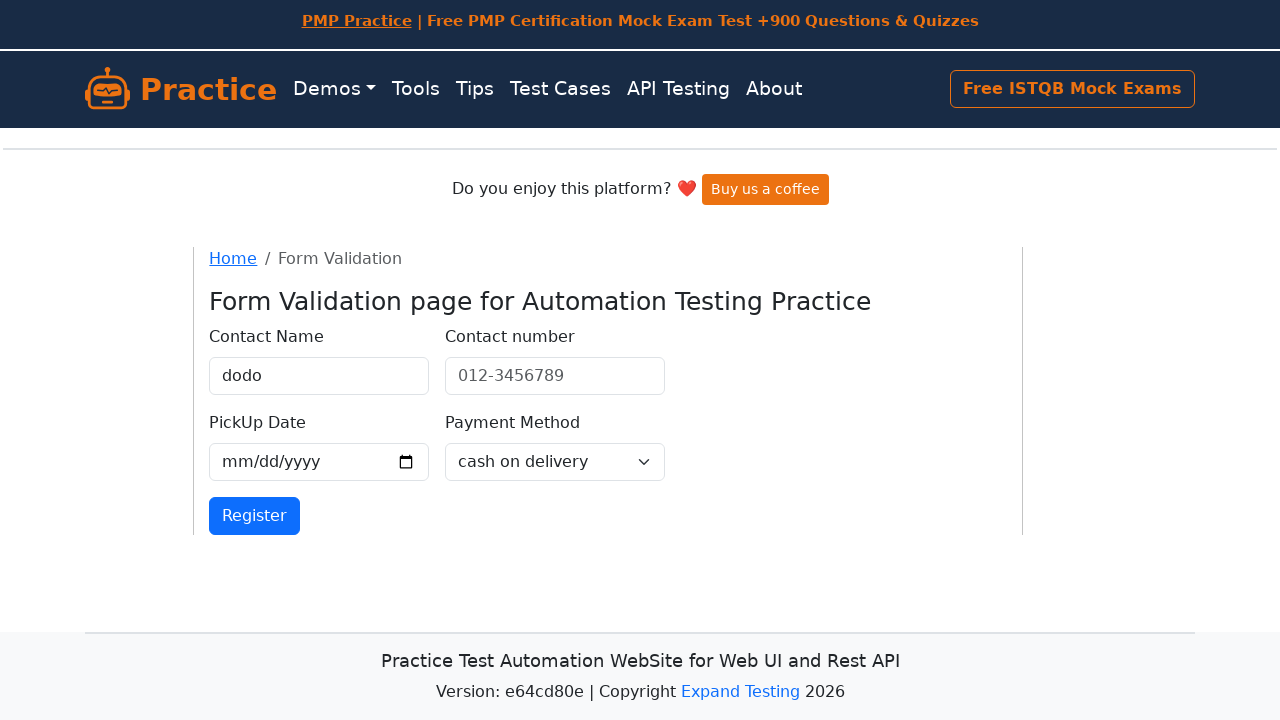

Payment dropdown is visible and selection applied
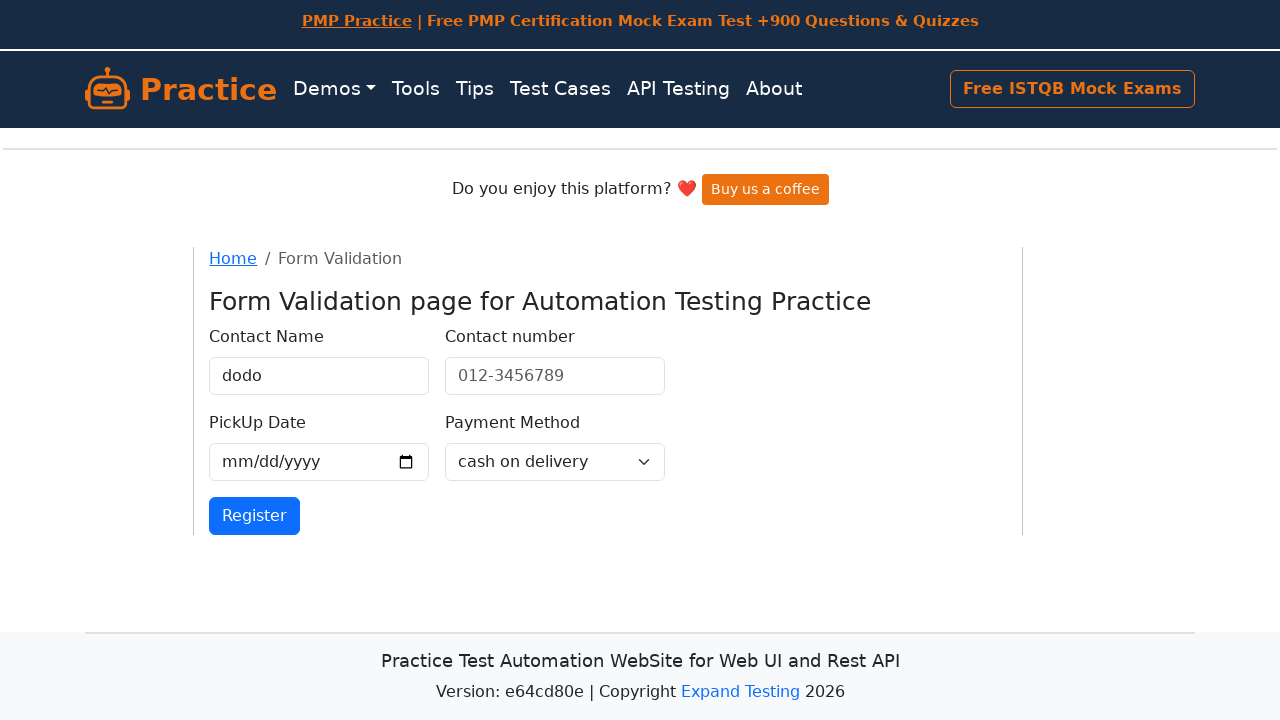

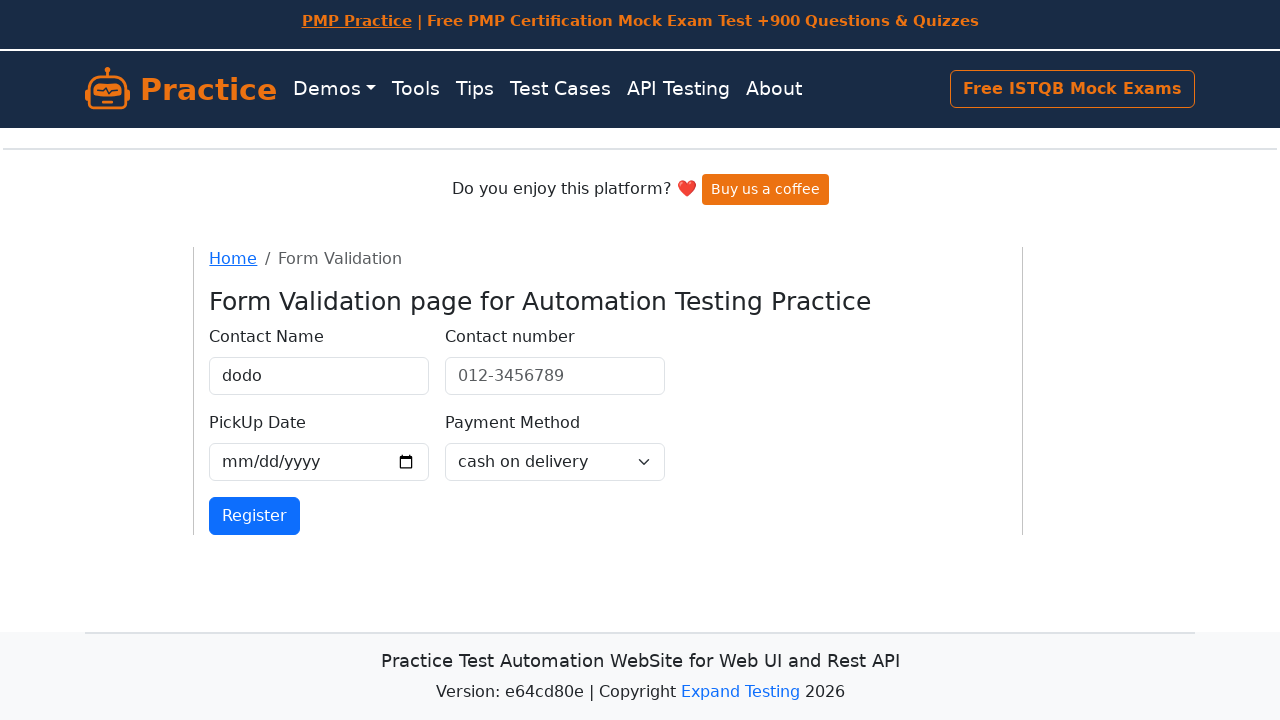